Tests working with multiple browser windows by clicking a link that opens a new window, then switching between the original and new windows using window handles order (first/last).

Starting URL: https://the-internet.herokuapp.com/windows

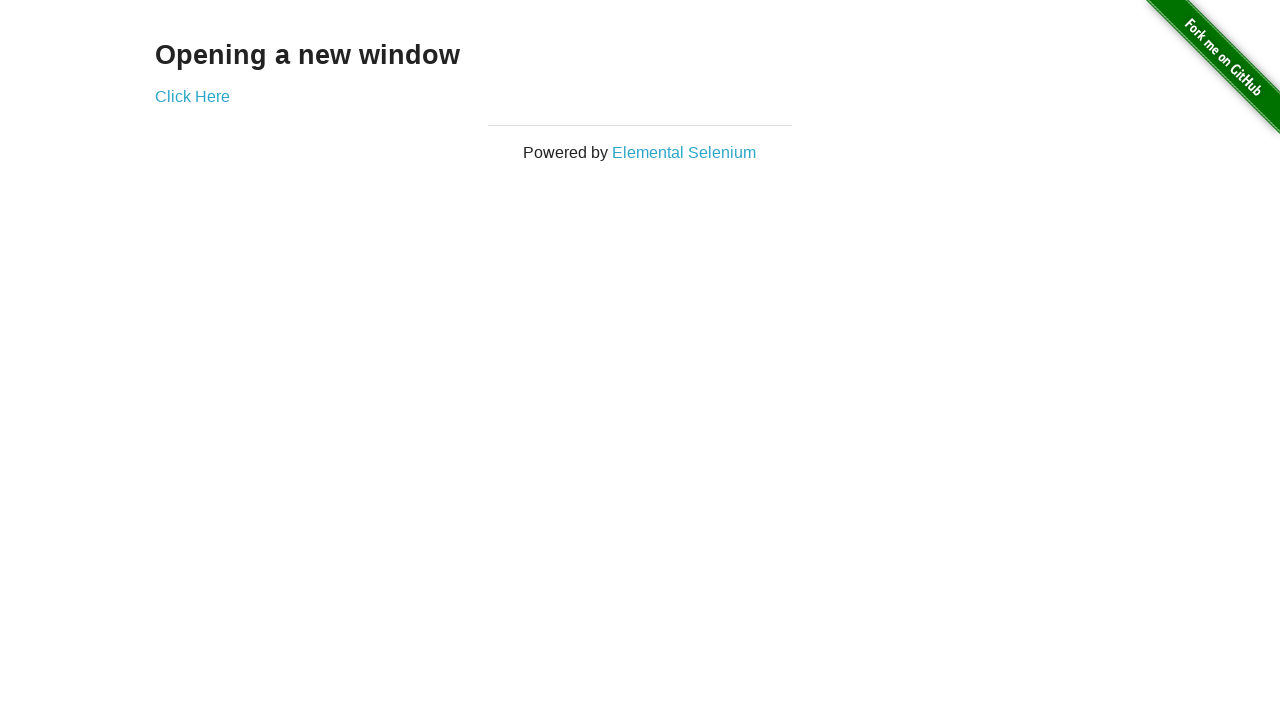

Clicked link to open a new window at (192, 96) on .example a
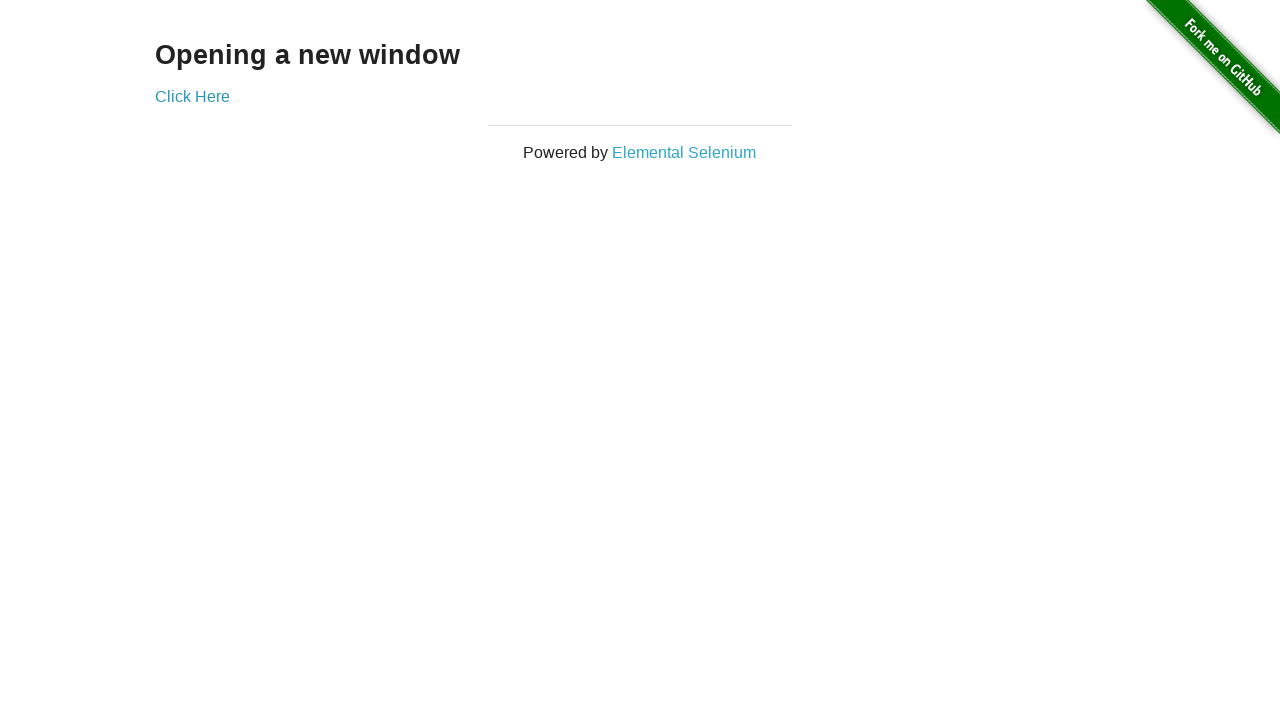

Waited 500ms for new window to open
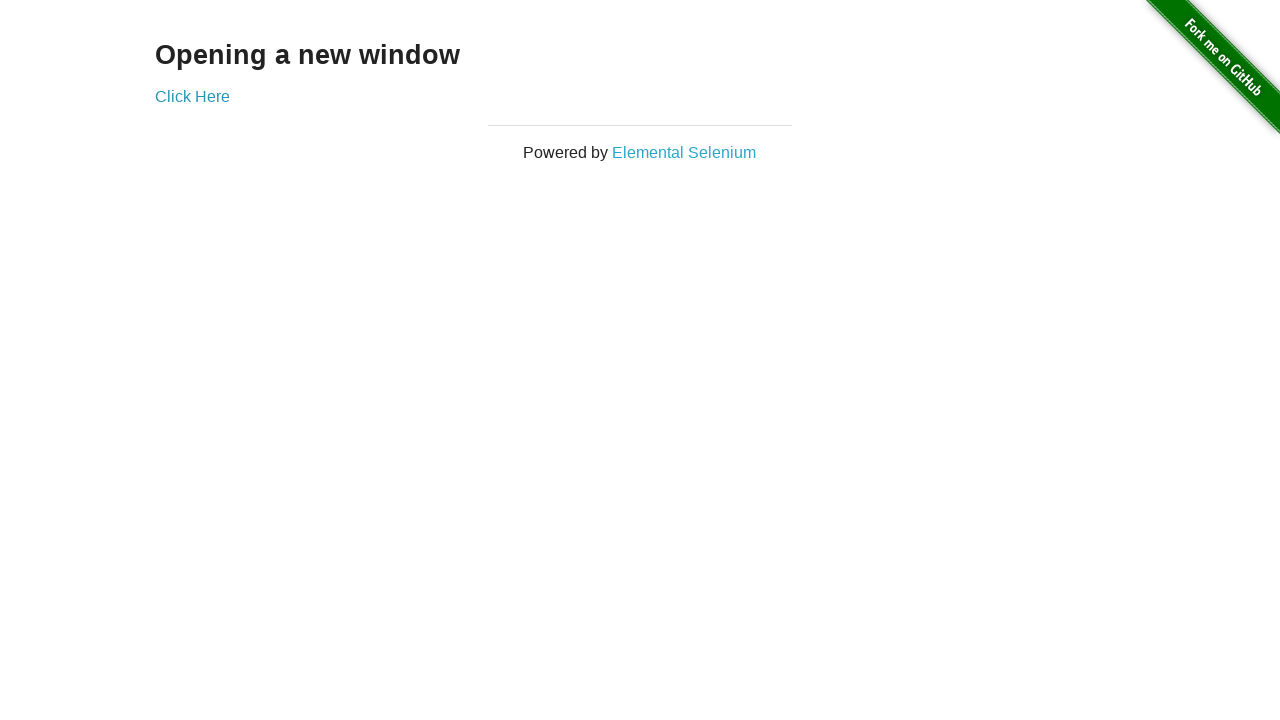

Retrieved all open pages from context
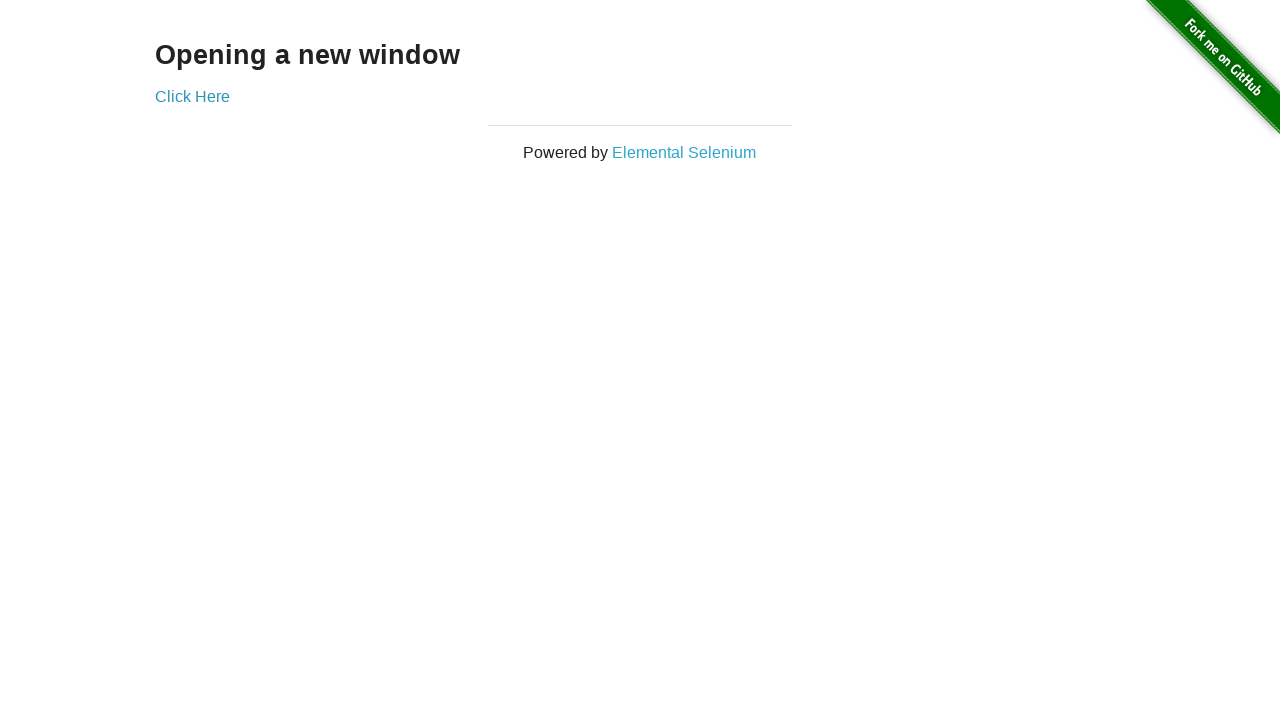

Selected first window (original)
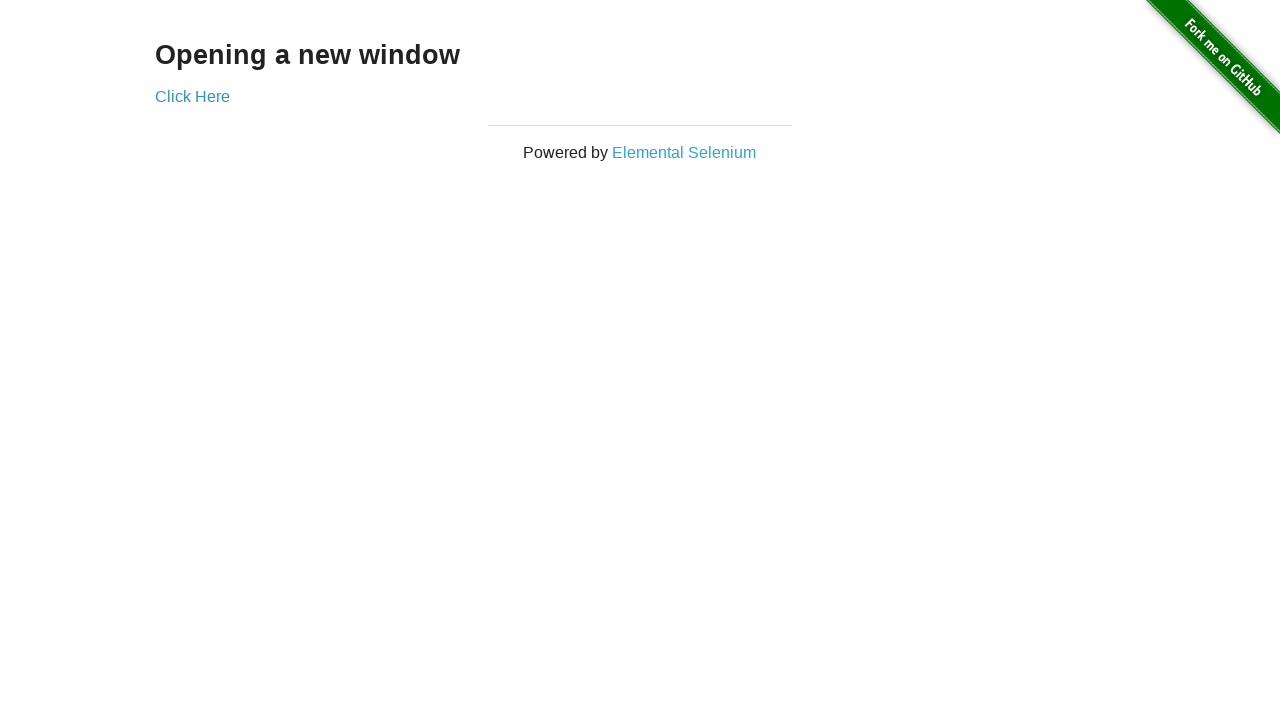

Brought first window to front
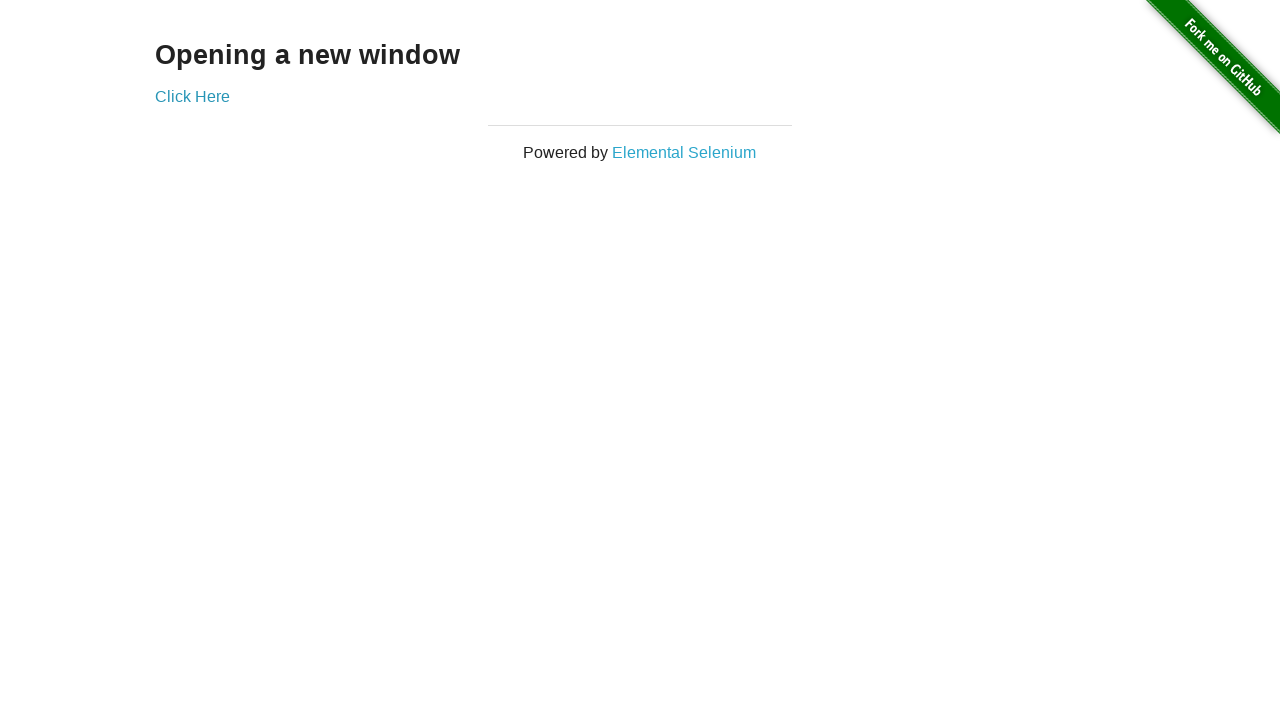

Verified first window title is 'The Internet'
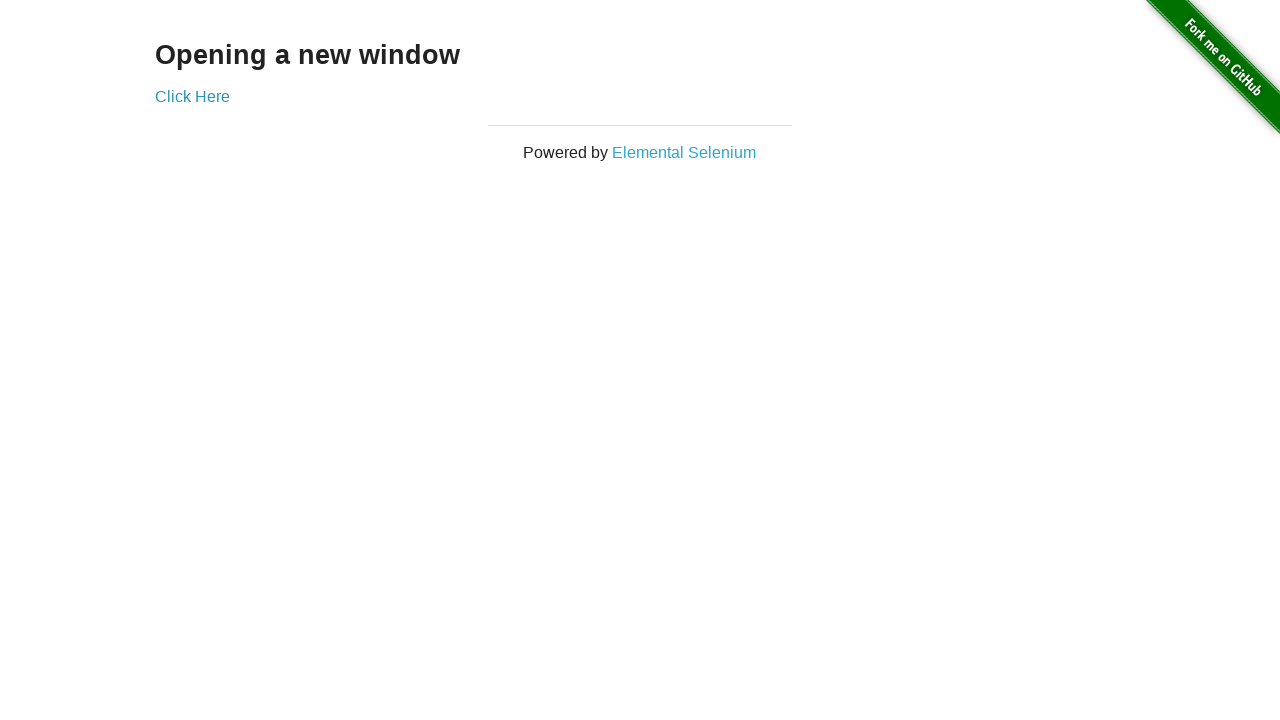

Selected new window (last)
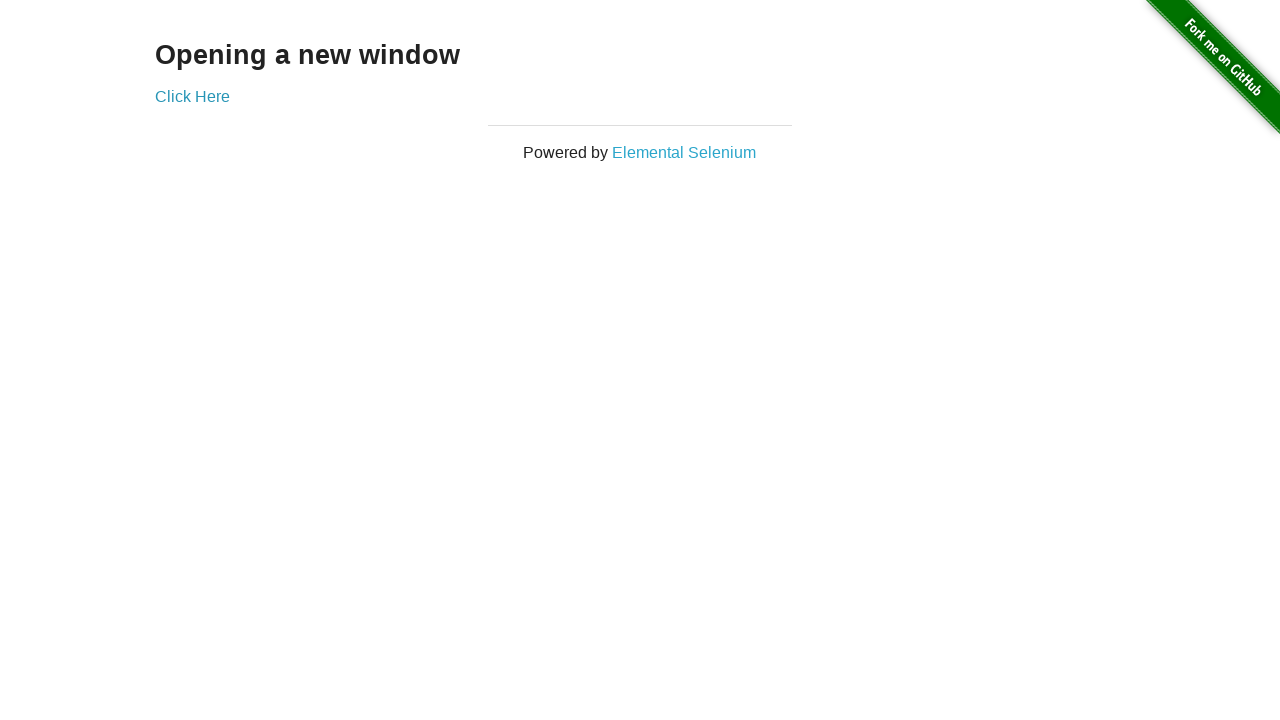

Brought new window to front
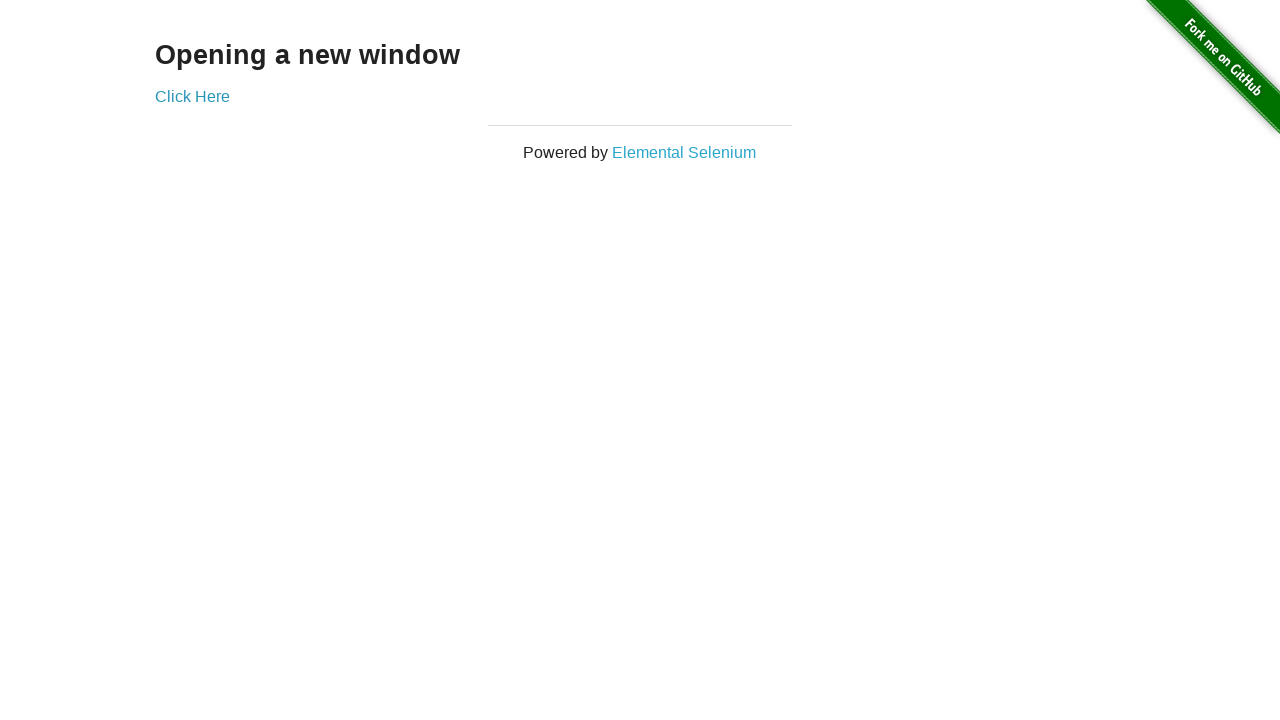

Waited for new window to finish loading
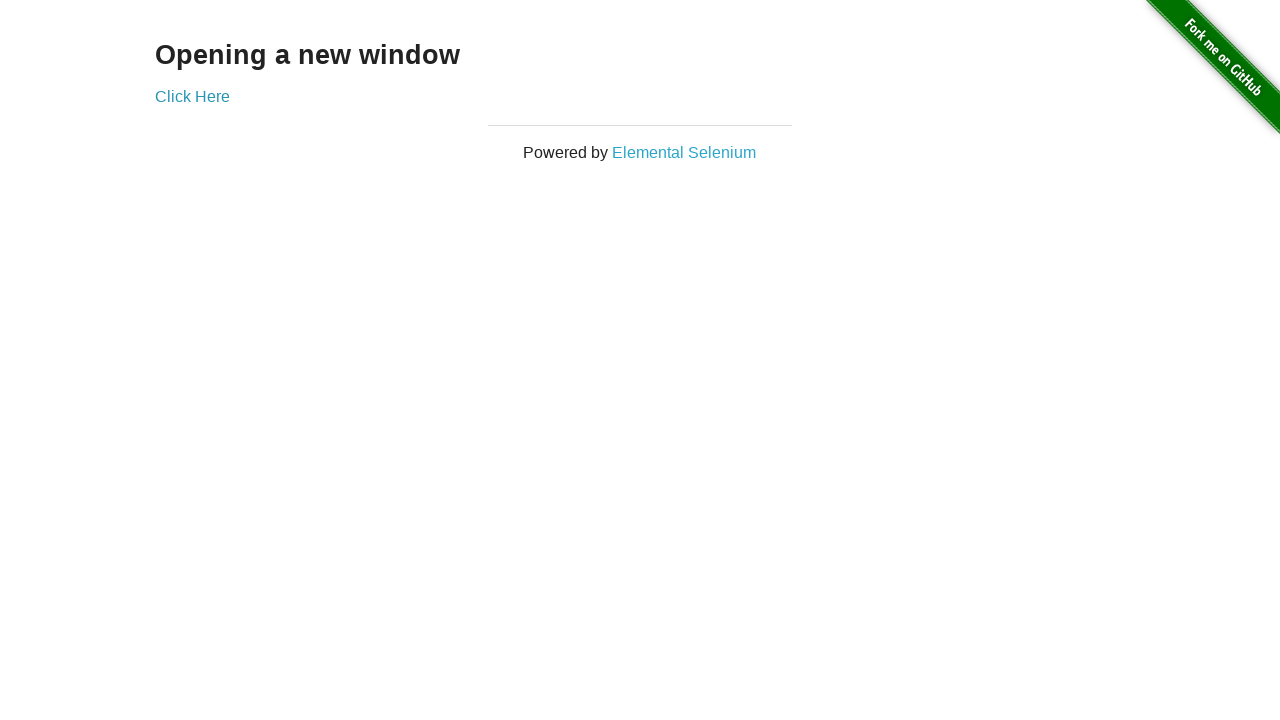

Verified new window title is 'New Window'
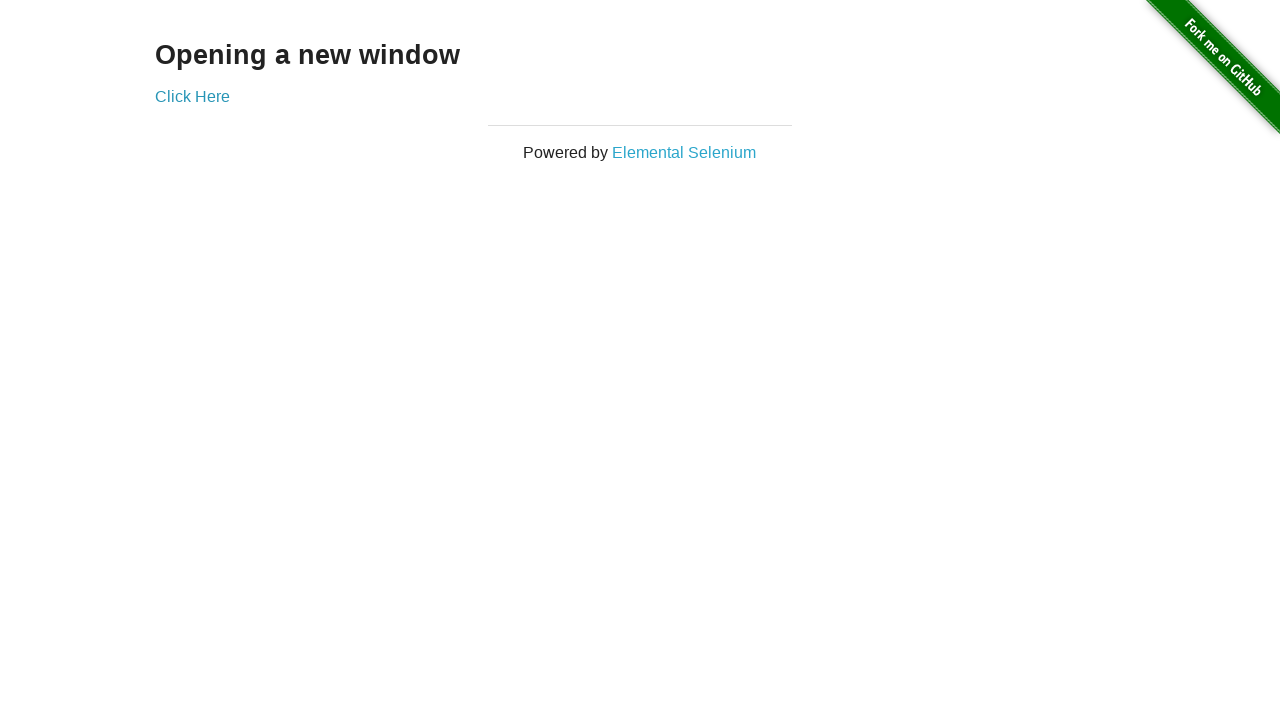

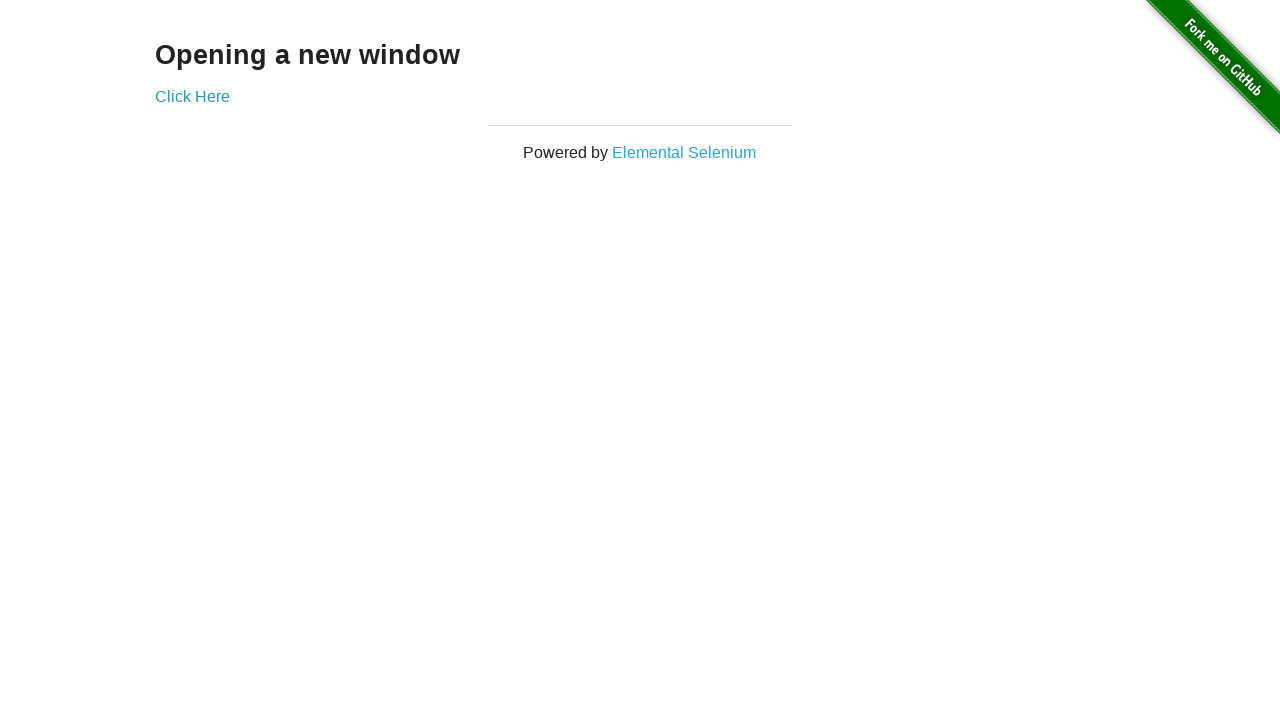